Navigates to the Maharashtra Direct Benefit Transfer (MahaDBT) Farmer portal homepage and verifies the page loads successfully.

Starting URL: https://mahadbt.maharashtra.gov.in/Farmer/home/index

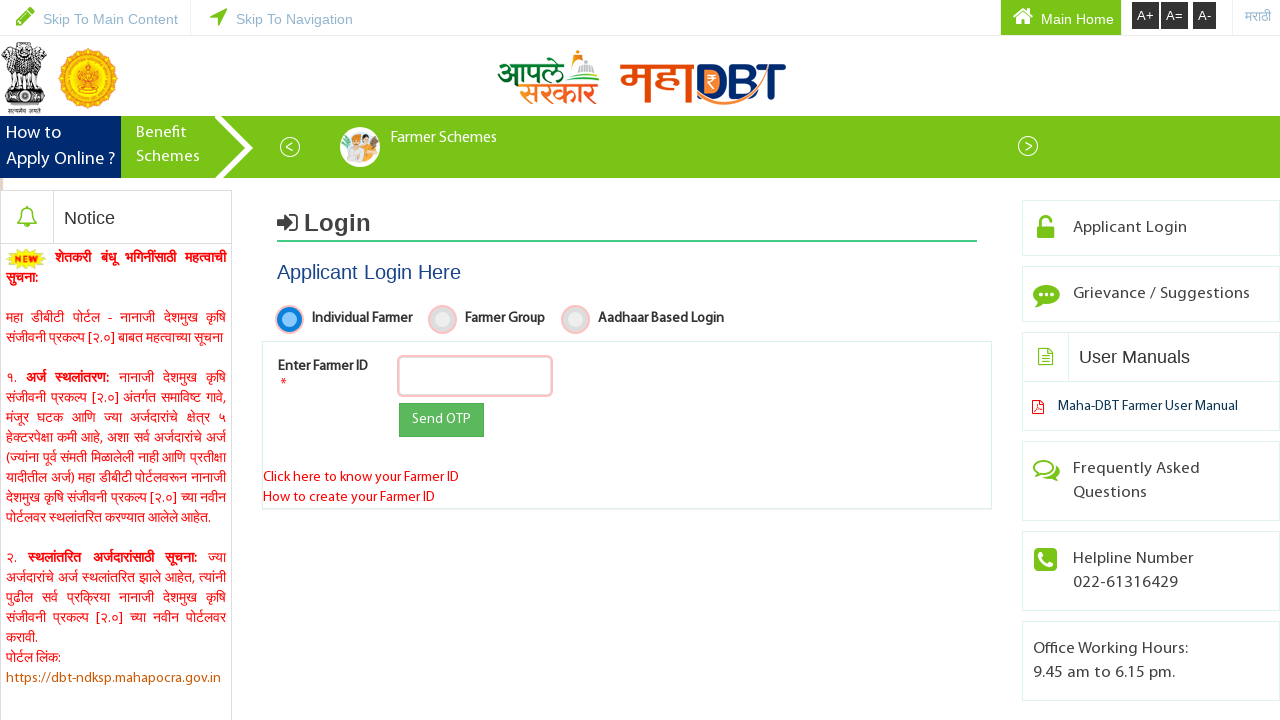

Waited for page to reach domcontentloaded state
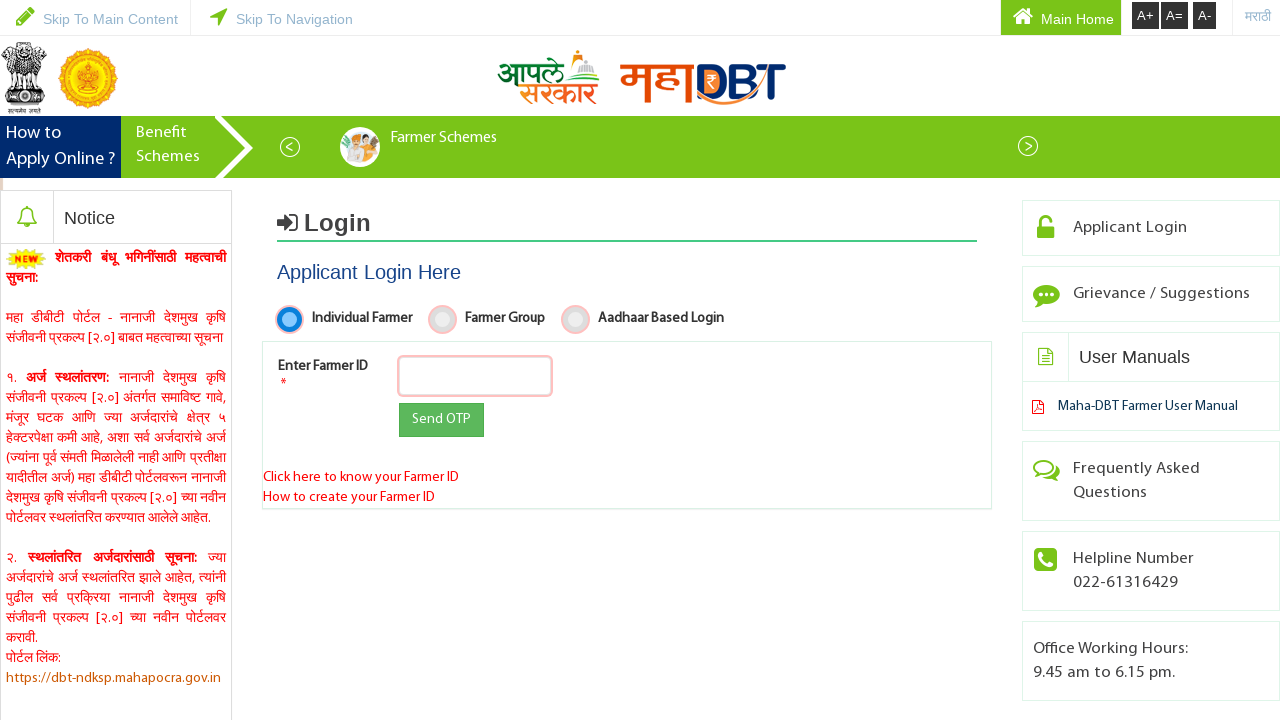

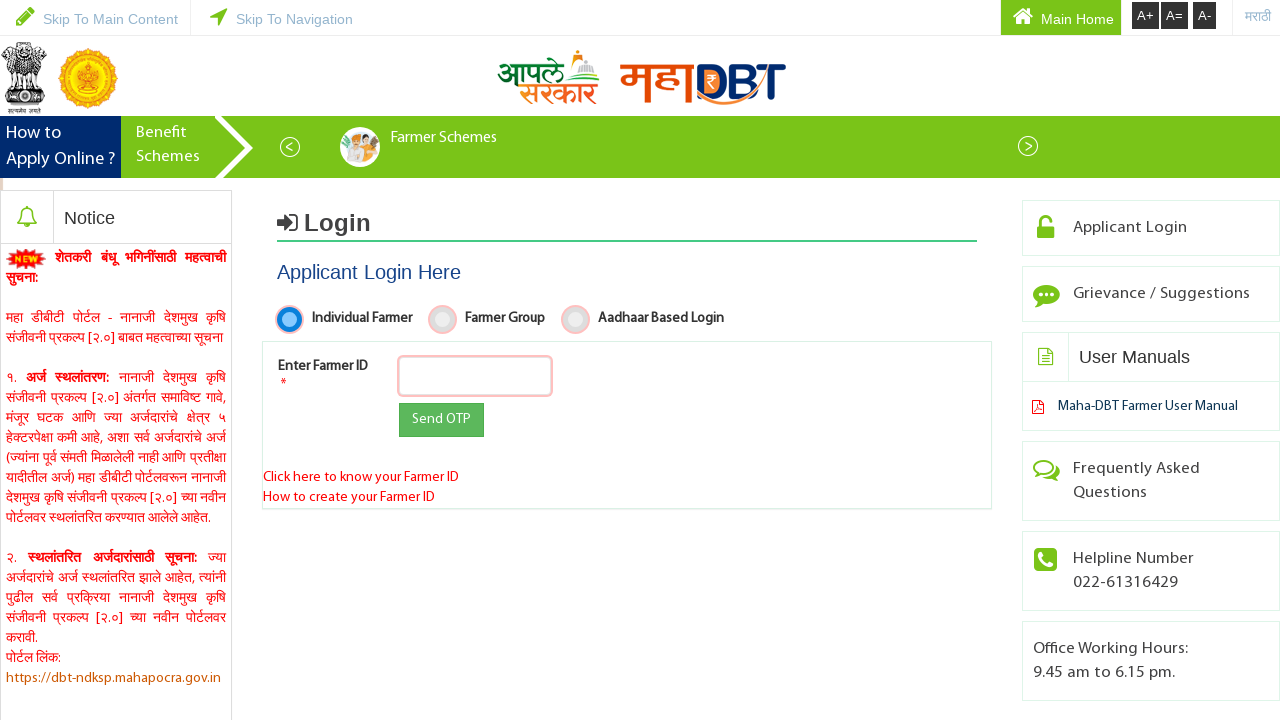